Tests dropdown selection functionality on W3Schools tryit page by switching to an iframe and selecting various options from a cars dropdown using different index combinations

Starting URL: https://www.w3schools.com/tags/tryit.asp?filename=tryhtml_select

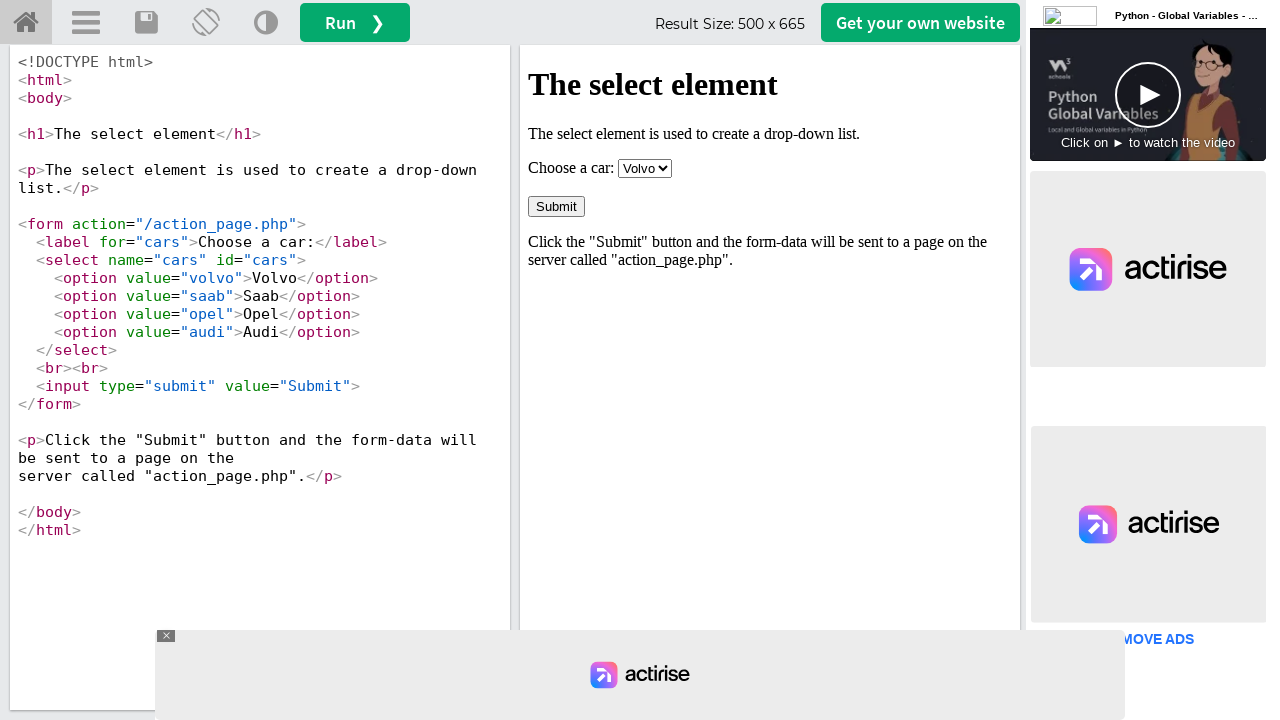

Located iframe with ID 'iframeResult'
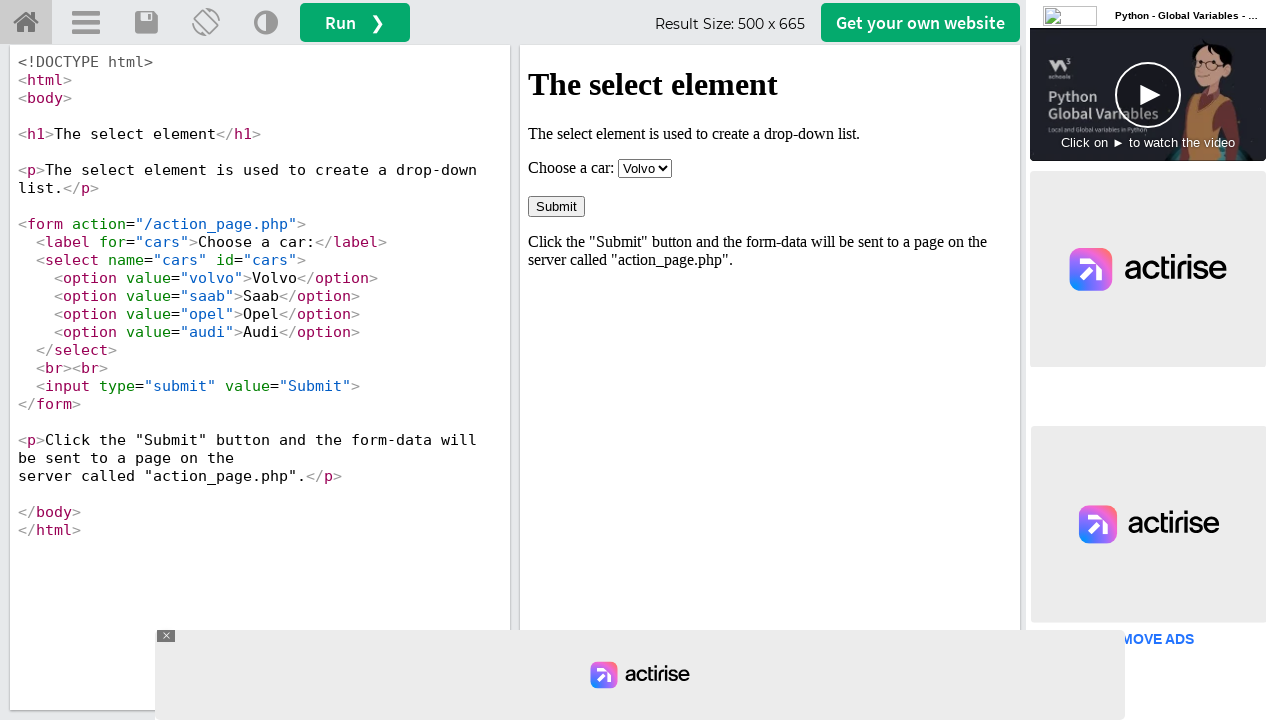

Located cars dropdown element
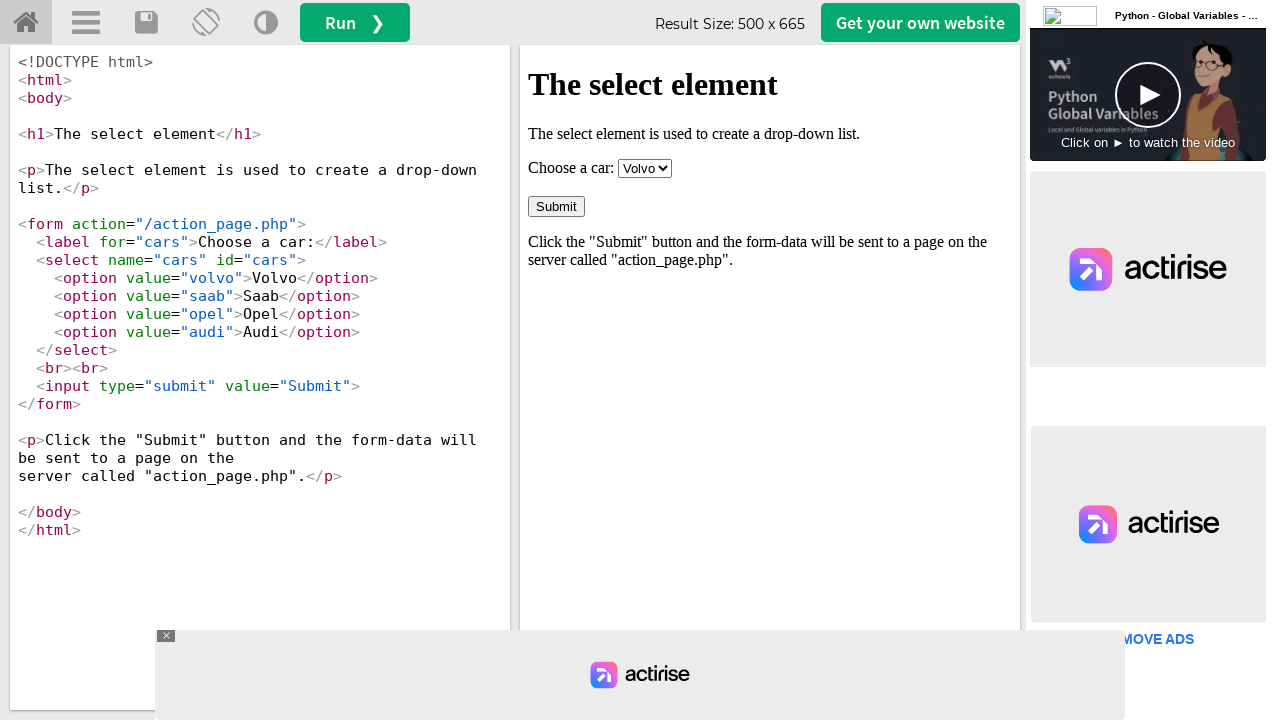

Clicked cars dropdown at (645, 168) on #iframeResult >> internal:control=enter-frame >> #cars
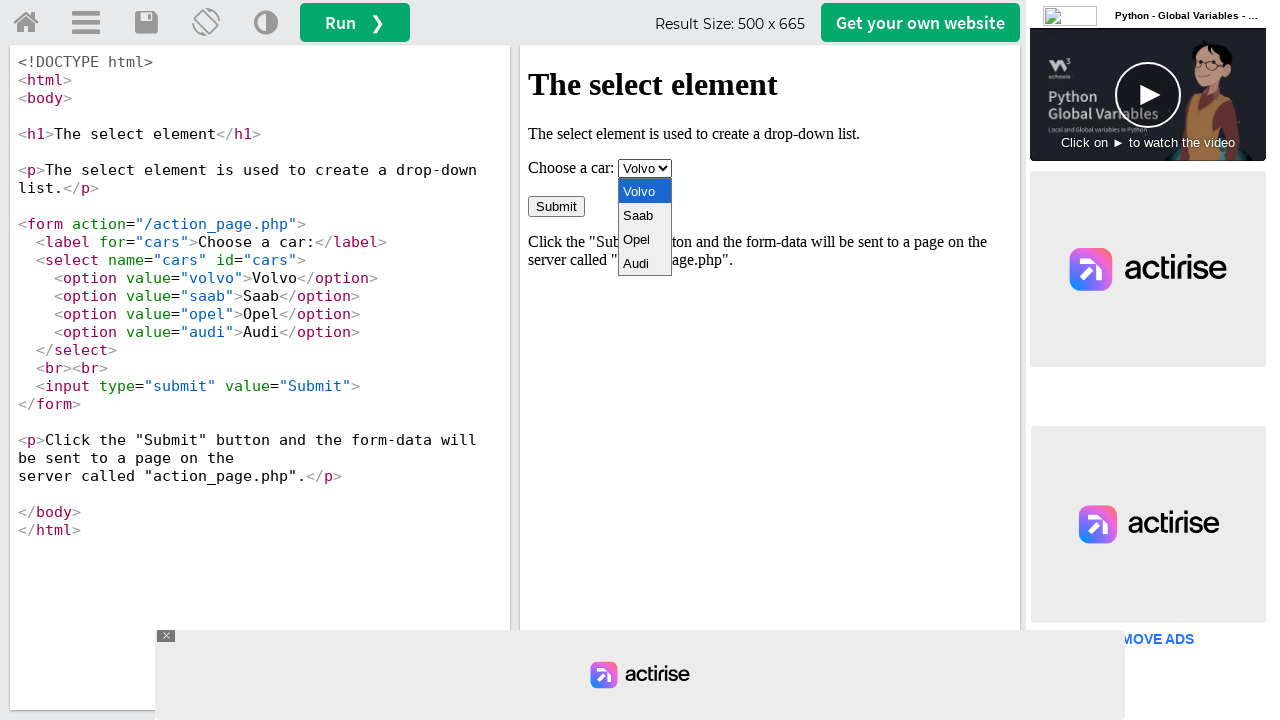

Selected option at index 0 (Volvo) on #iframeResult >> internal:control=enter-frame >> #cars
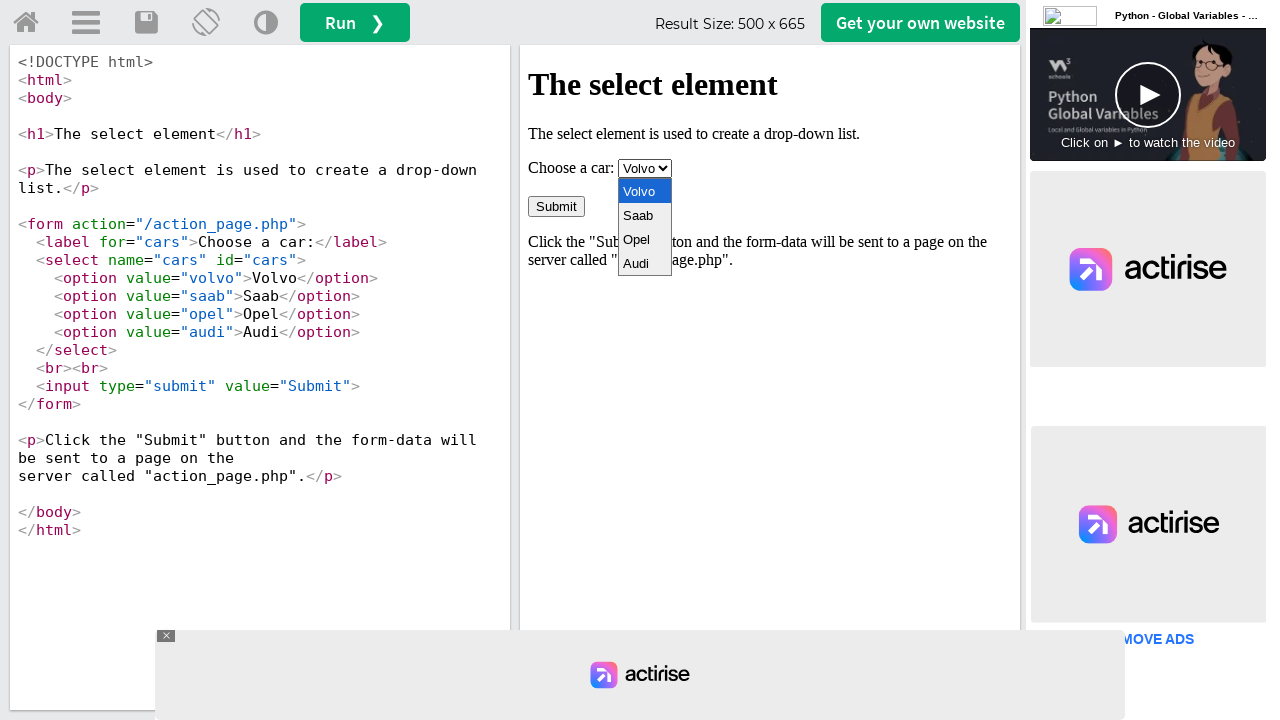

Clicked cars dropdown at (645, 168) on #iframeResult >> internal:control=enter-frame >> #cars
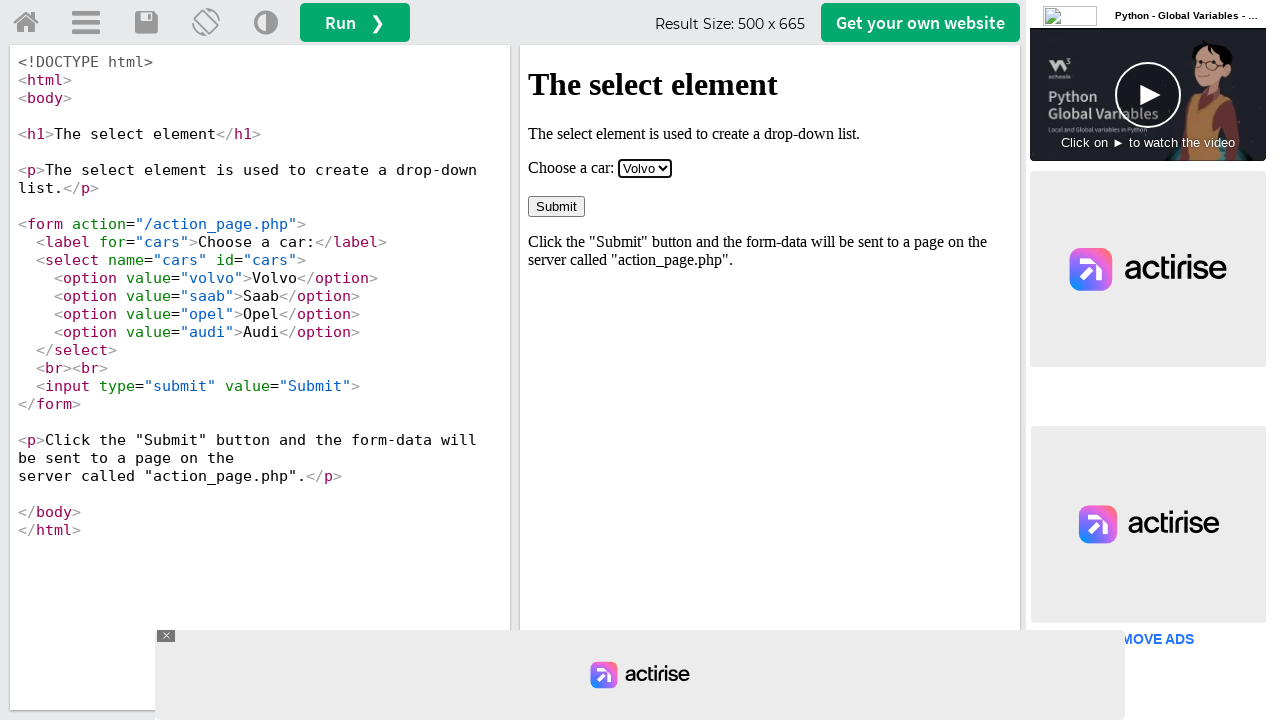

Selected option at index 2 (Opel) on #iframeResult >> internal:control=enter-frame >> #cars
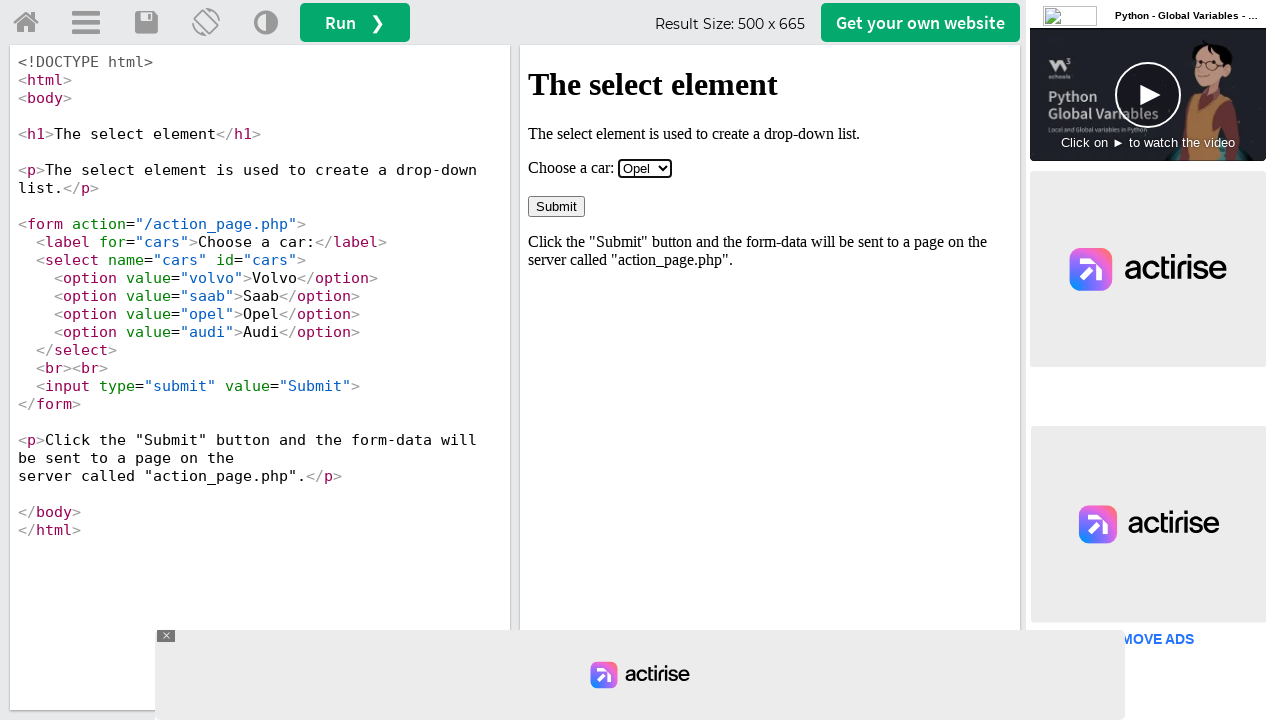

Clicked cars dropdown at (645, 168) on #iframeResult >> internal:control=enter-frame >> #cars
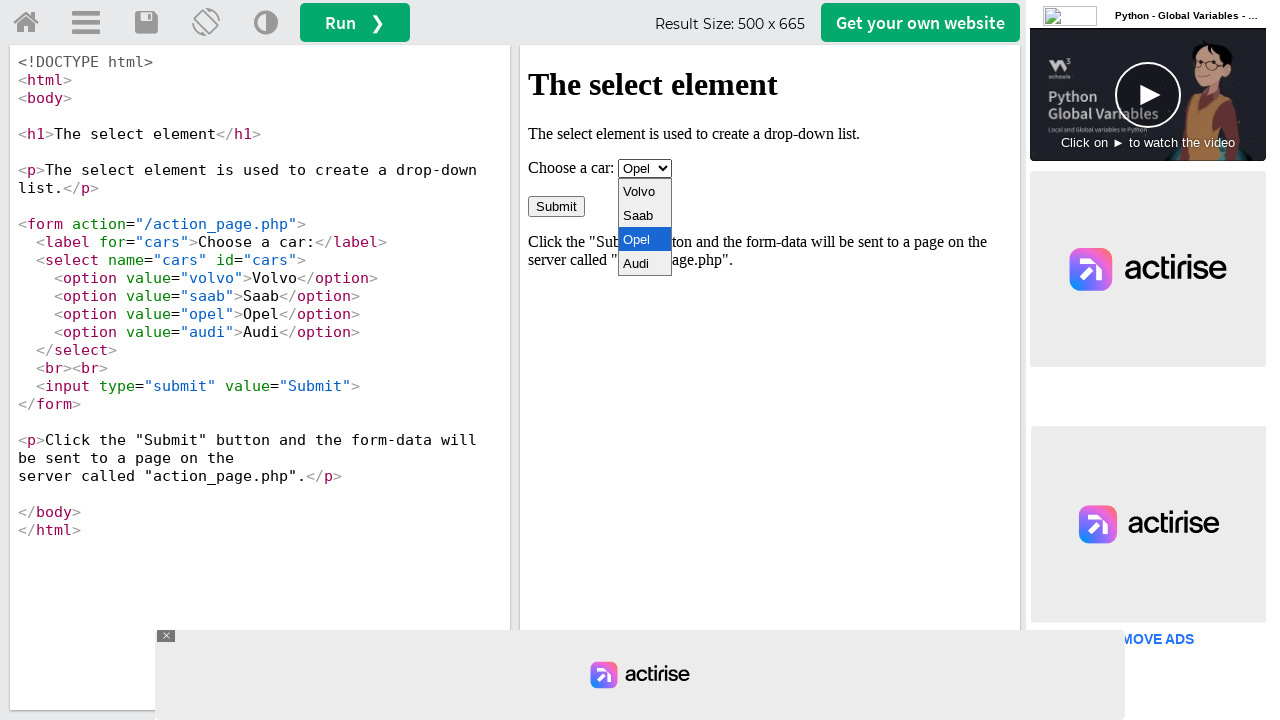

Selected option at index 2 (Opel) on #iframeResult >> internal:control=enter-frame >> #cars
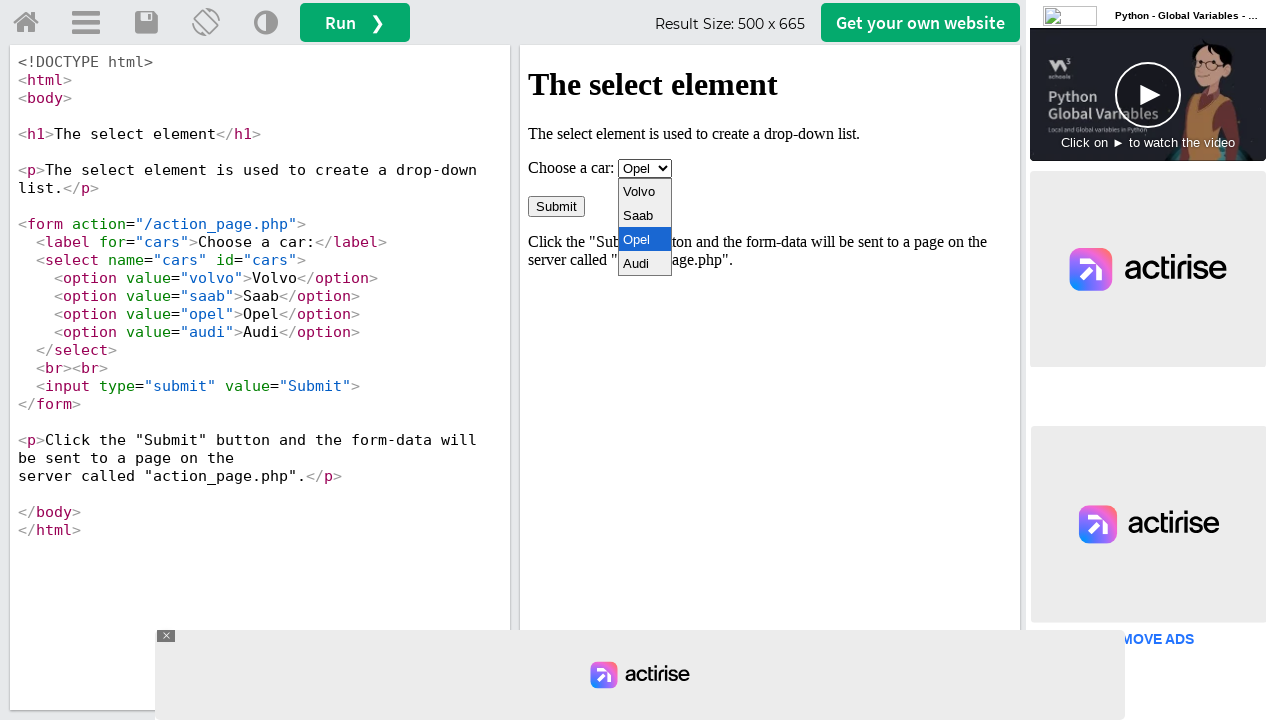

Clicked cars dropdown at (645, 168) on #iframeResult >> internal:control=enter-frame >> #cars
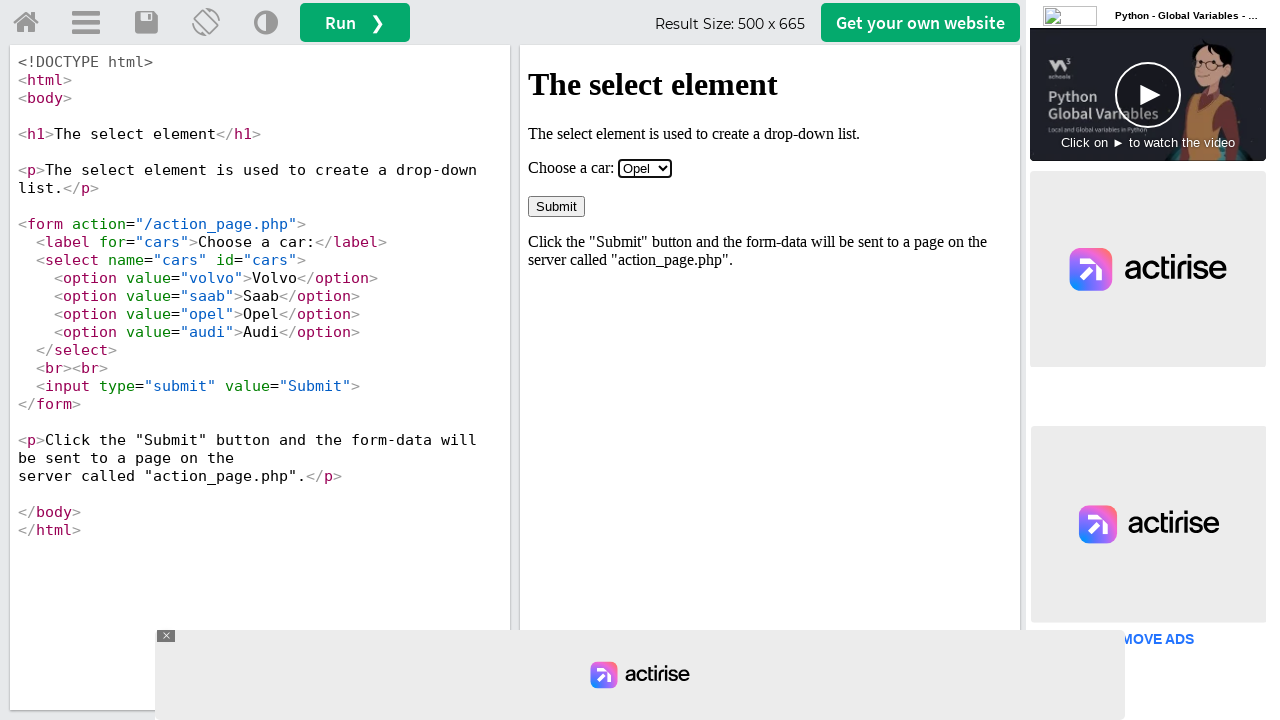

Selected option at index 0 (Volvo) on #iframeResult >> internal:control=enter-frame >> #cars
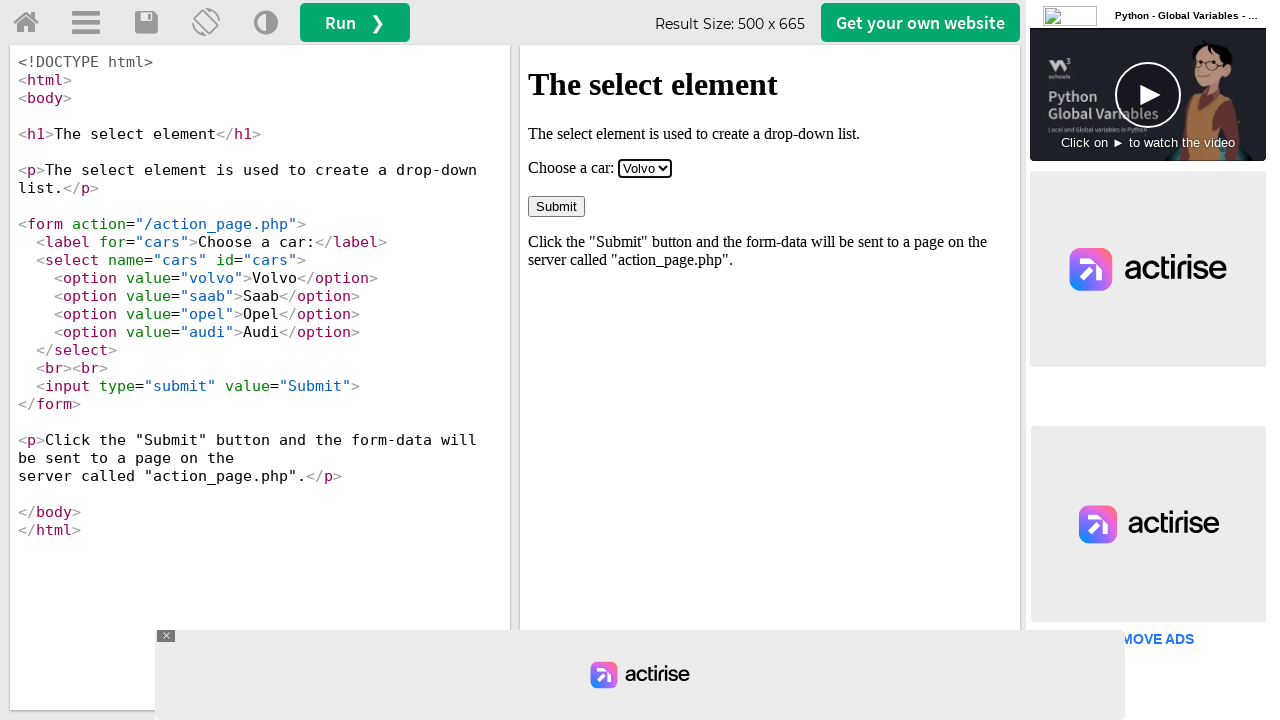

Clicked cars dropdown at (645, 168) on #iframeResult >> internal:control=enter-frame >> #cars
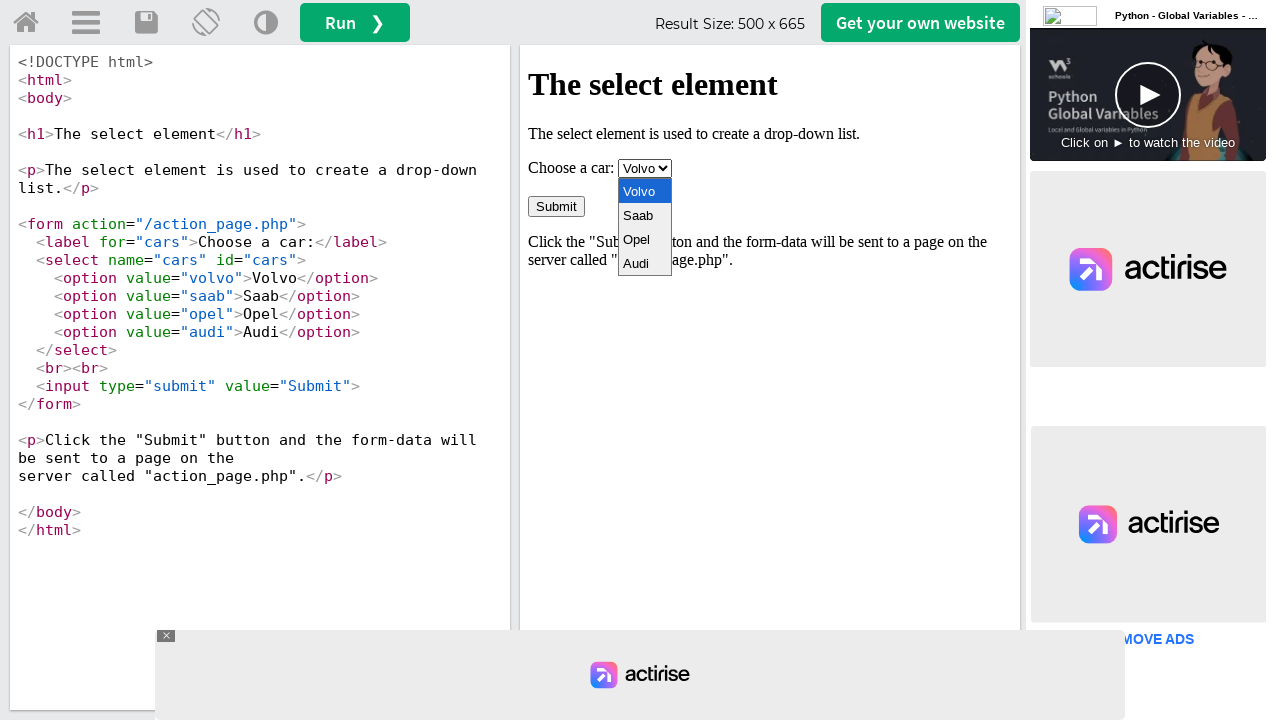

Selected option at index 0 (Volvo) on #iframeResult >> internal:control=enter-frame >> #cars
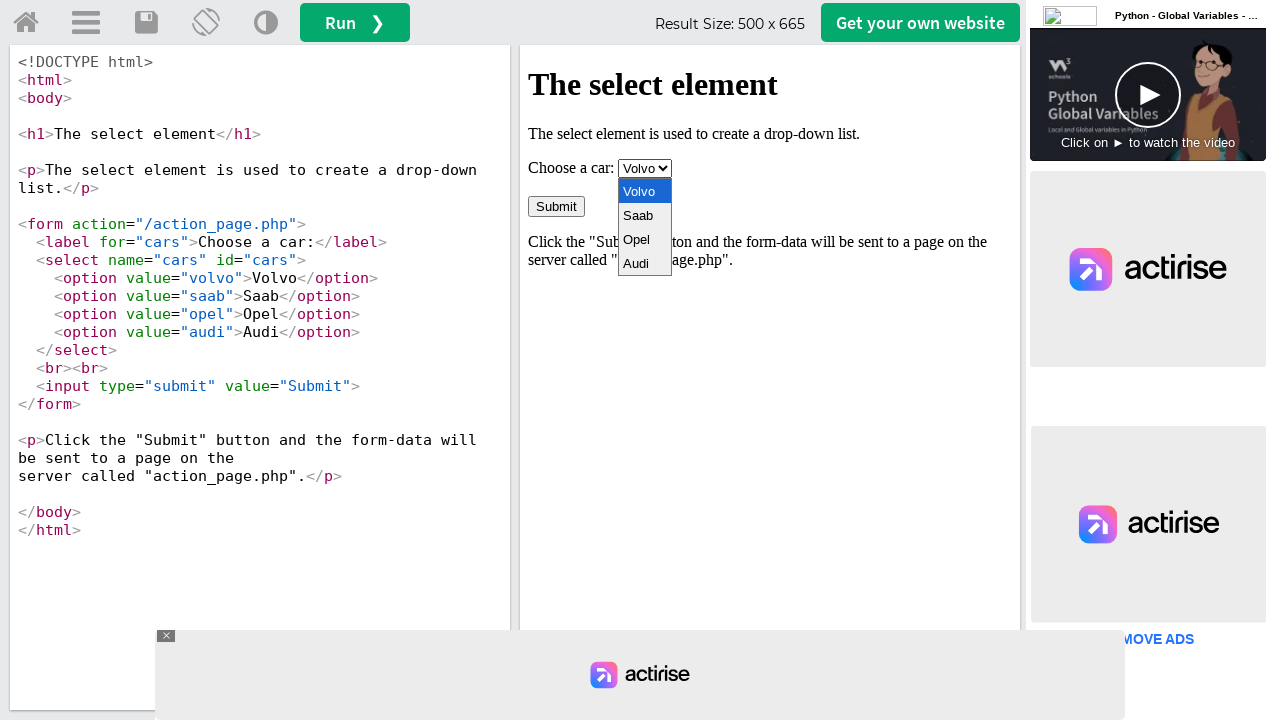

Clicked cars dropdown at (645, 168) on #iframeResult >> internal:control=enter-frame >> #cars
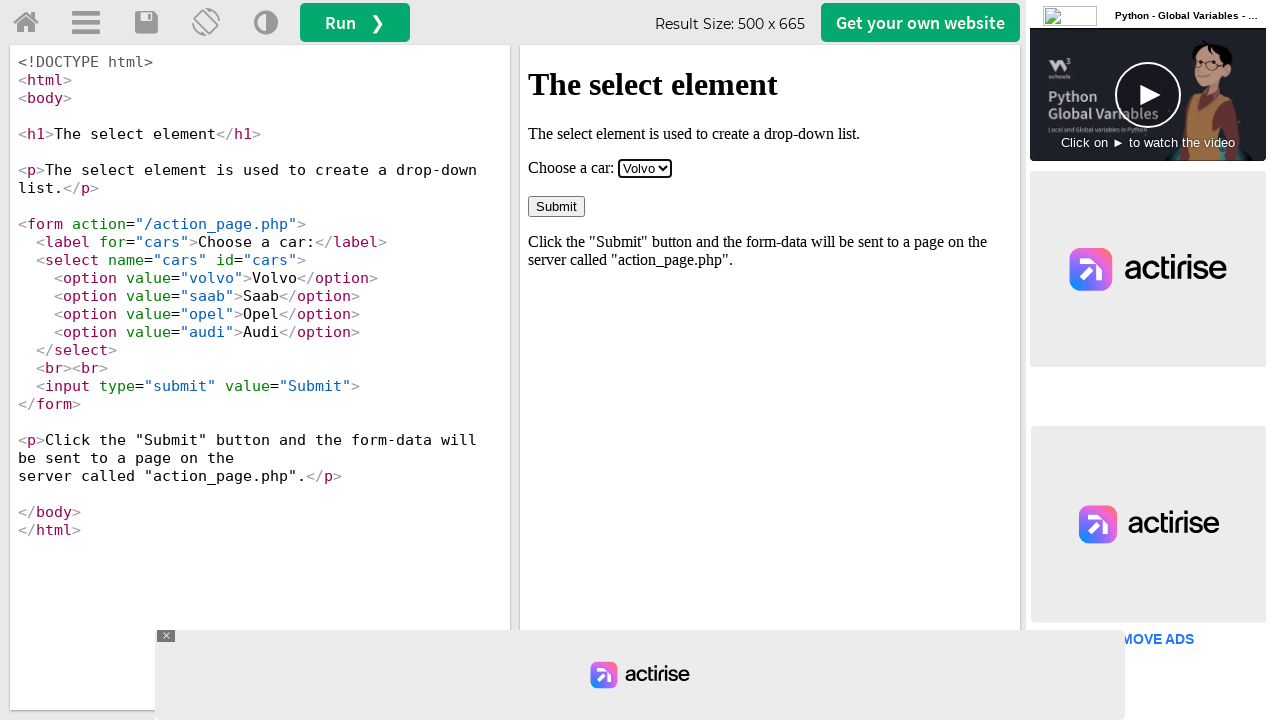

Selected option at index 3 (Audi) on #iframeResult >> internal:control=enter-frame >> #cars
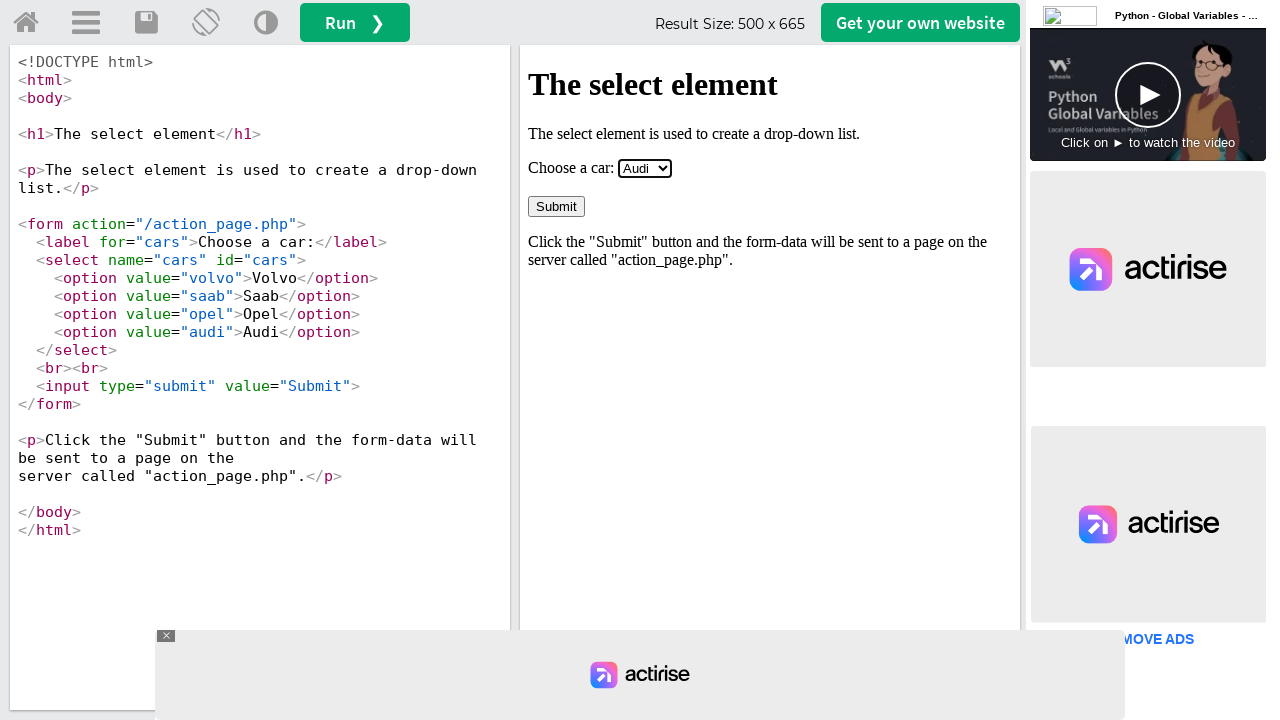

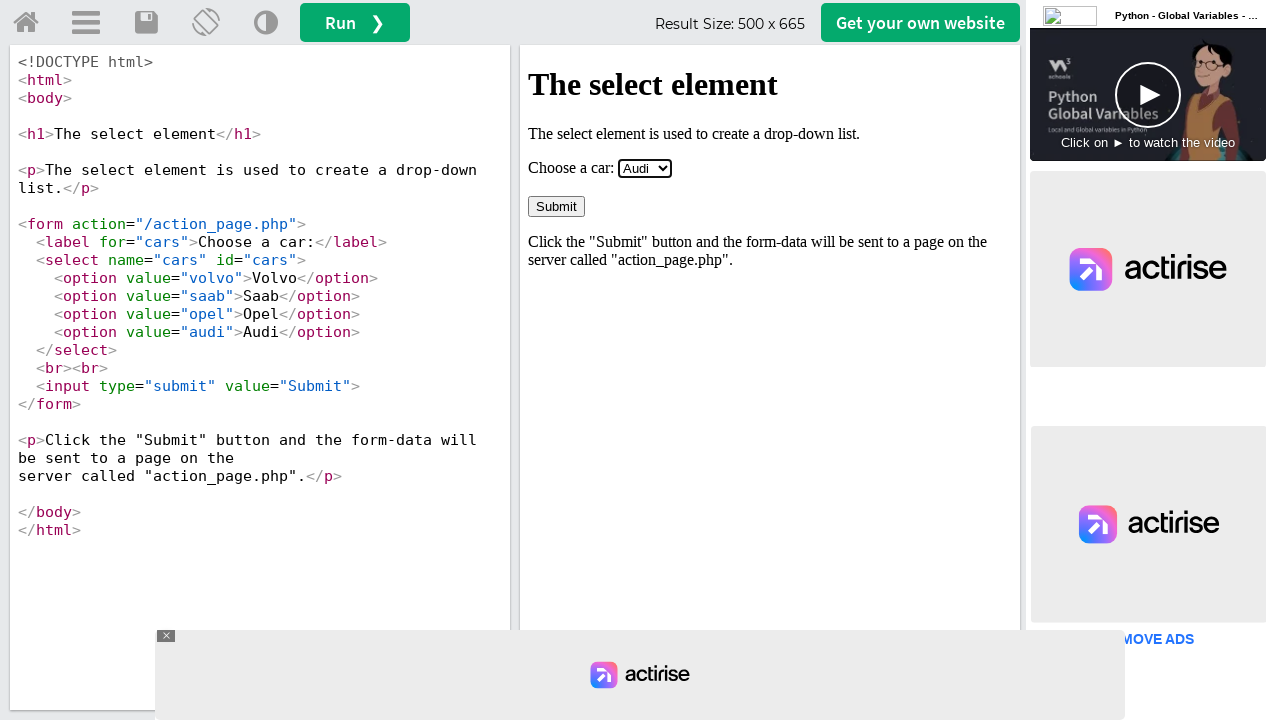